Tests navigation on a Formula 1 sports website by opening the calendar page and clicking on the Constructor's Cup link to verify it navigates to the correct results page

Starting URL: https://www.sport-express.ru/autosport/formula1/calendar/

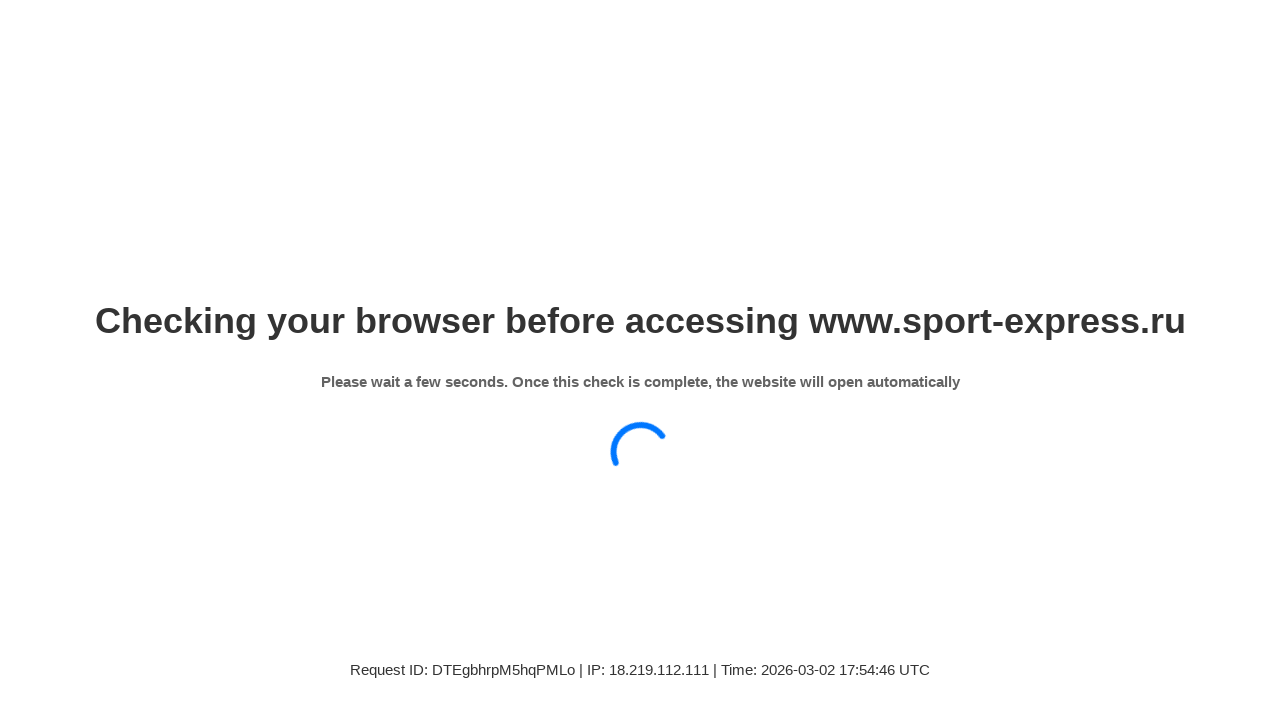

Waited for page to load with networkidle state
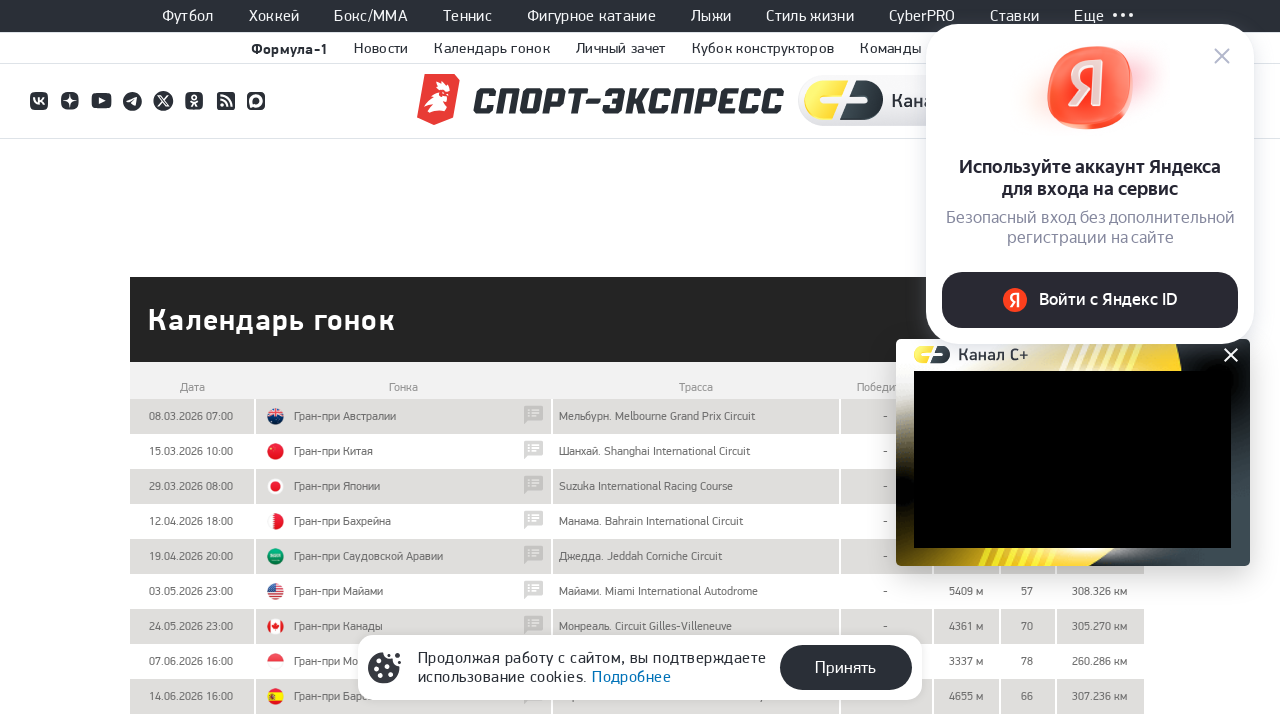

Verified menu element is present
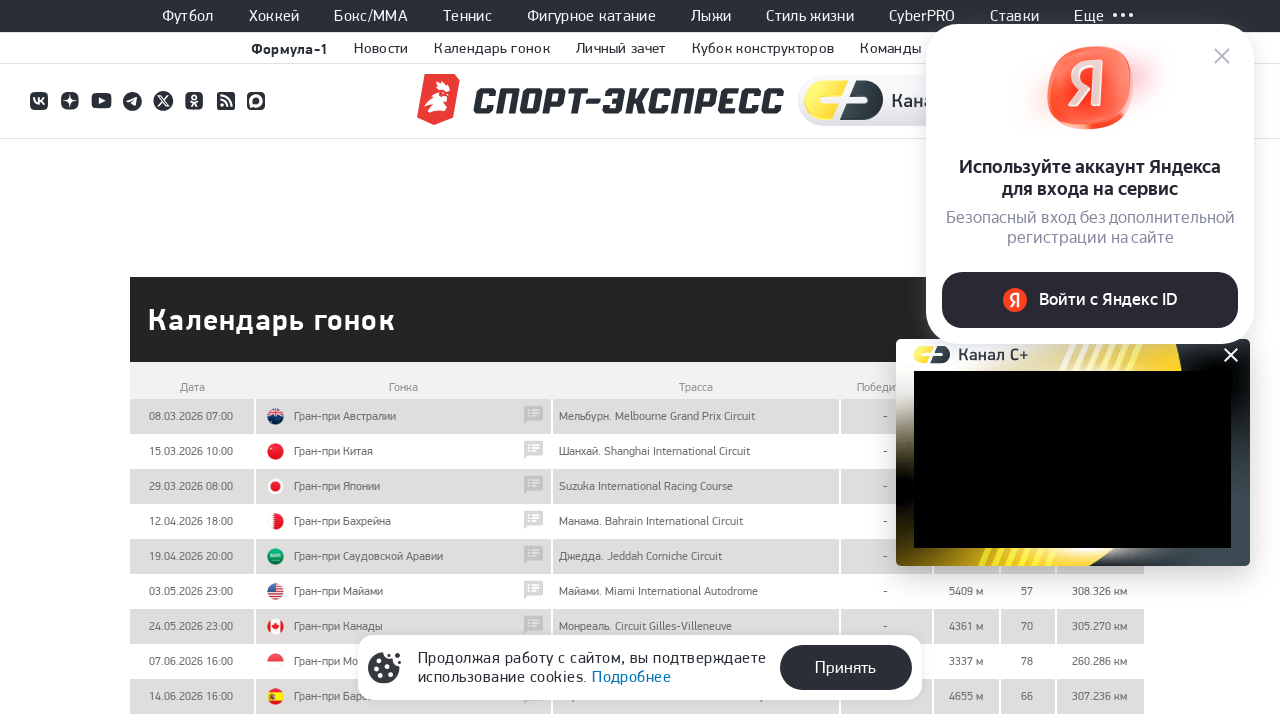

Clicked on Constructor's Cup (Кубок конструкторов) link at (763, 48) on a:has-text('Кубок конструкторов')
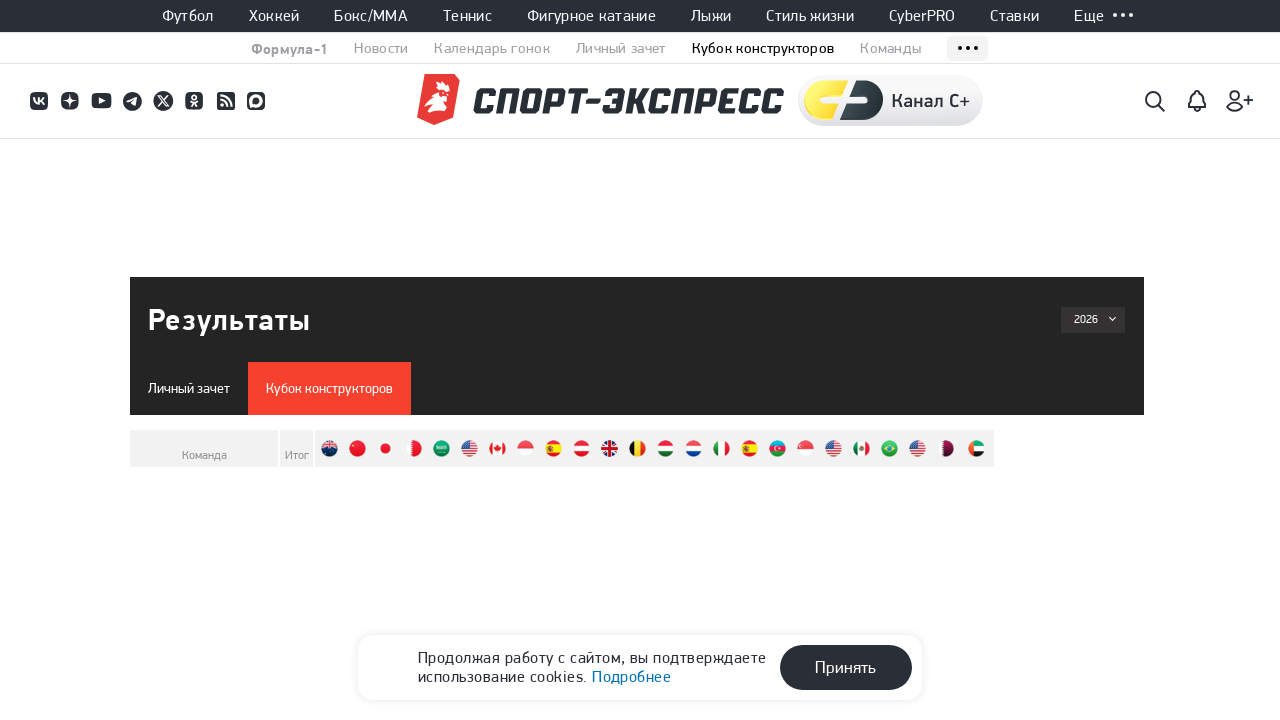

Navigated to Constructor's Cup results page
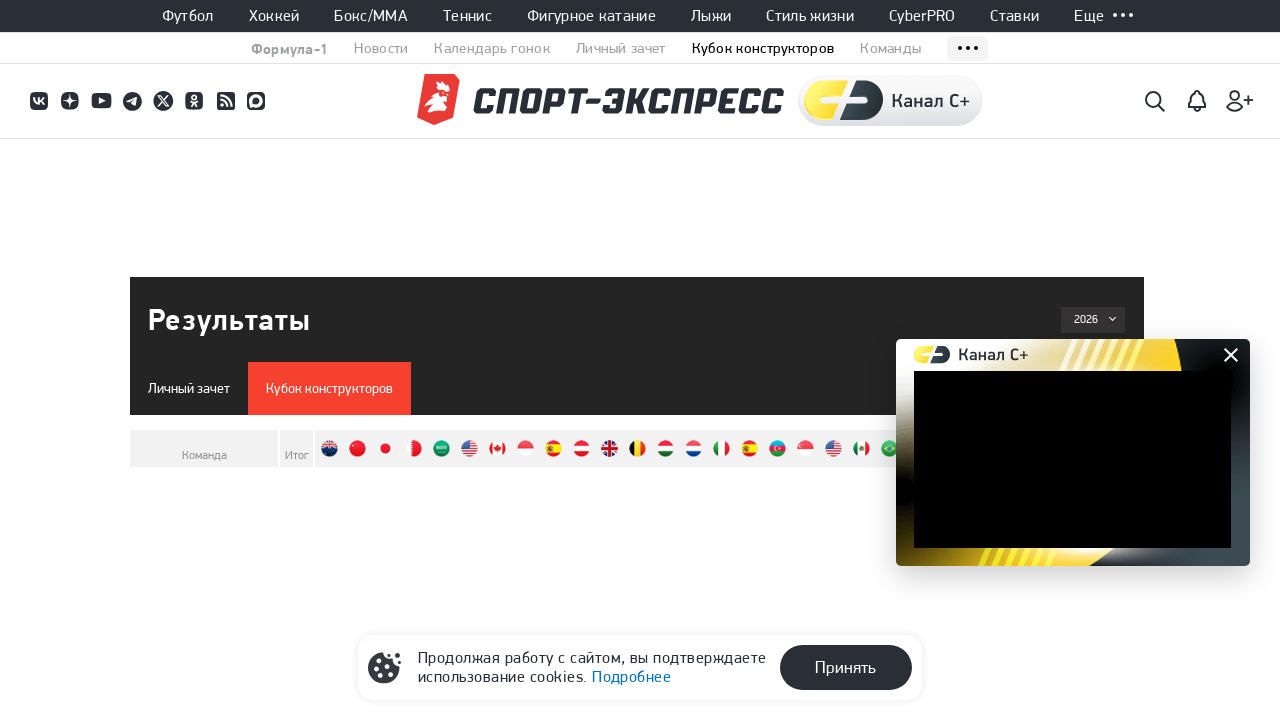

Verified Results text element is present on the page
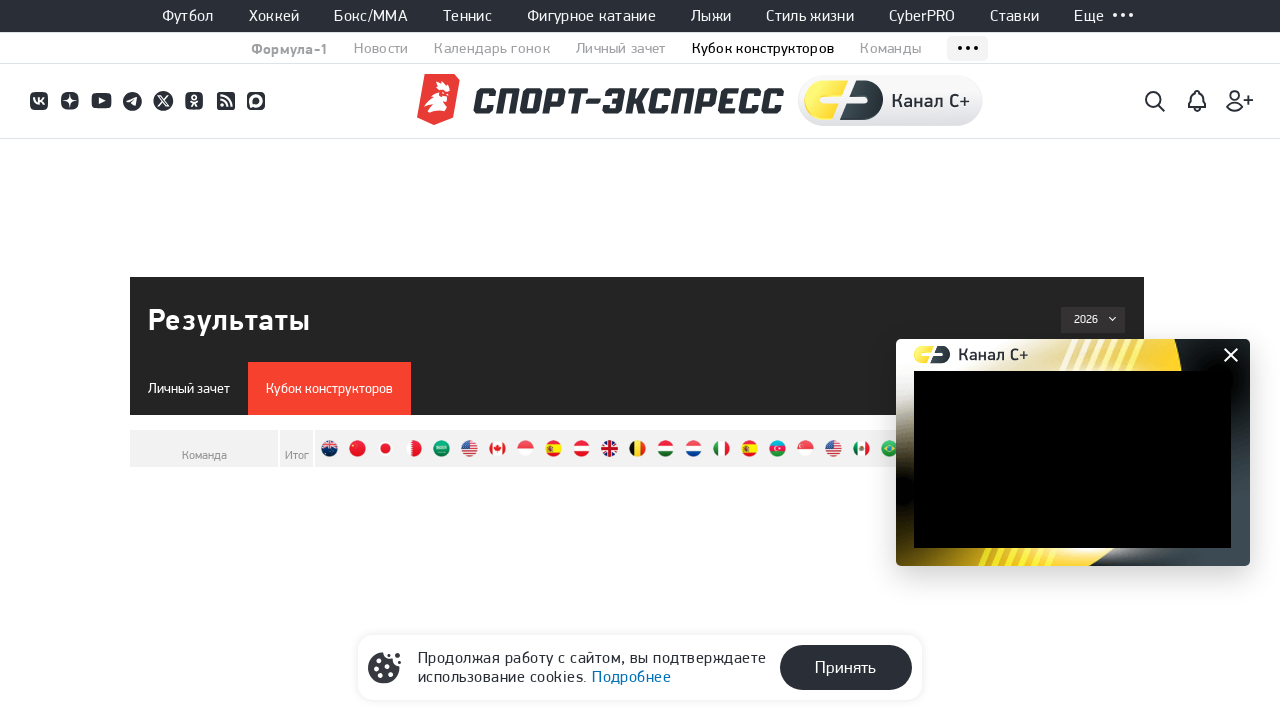

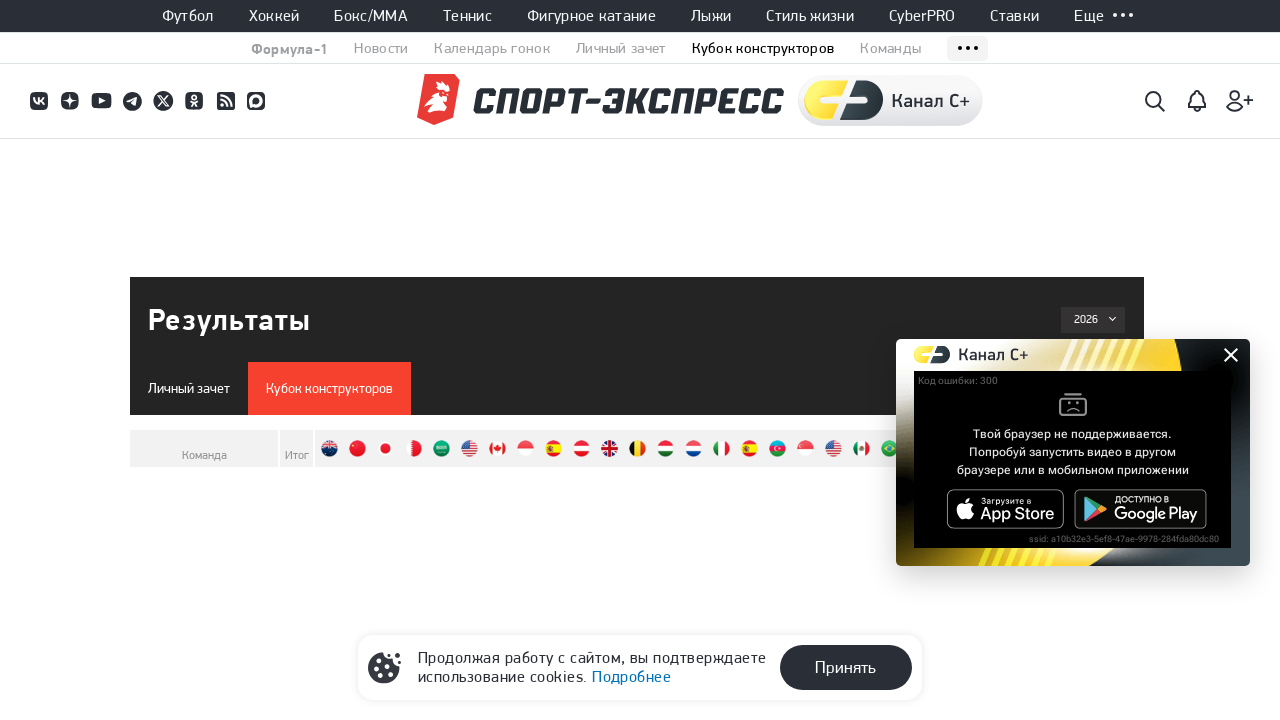